Tests checkbox functionality by verifying a Senior Citizen Discount checkbox is initially unchecked, clicking it, and verifying it becomes checked

Starting URL: https://rahulshettyacademy.com/dropdownsPractise/

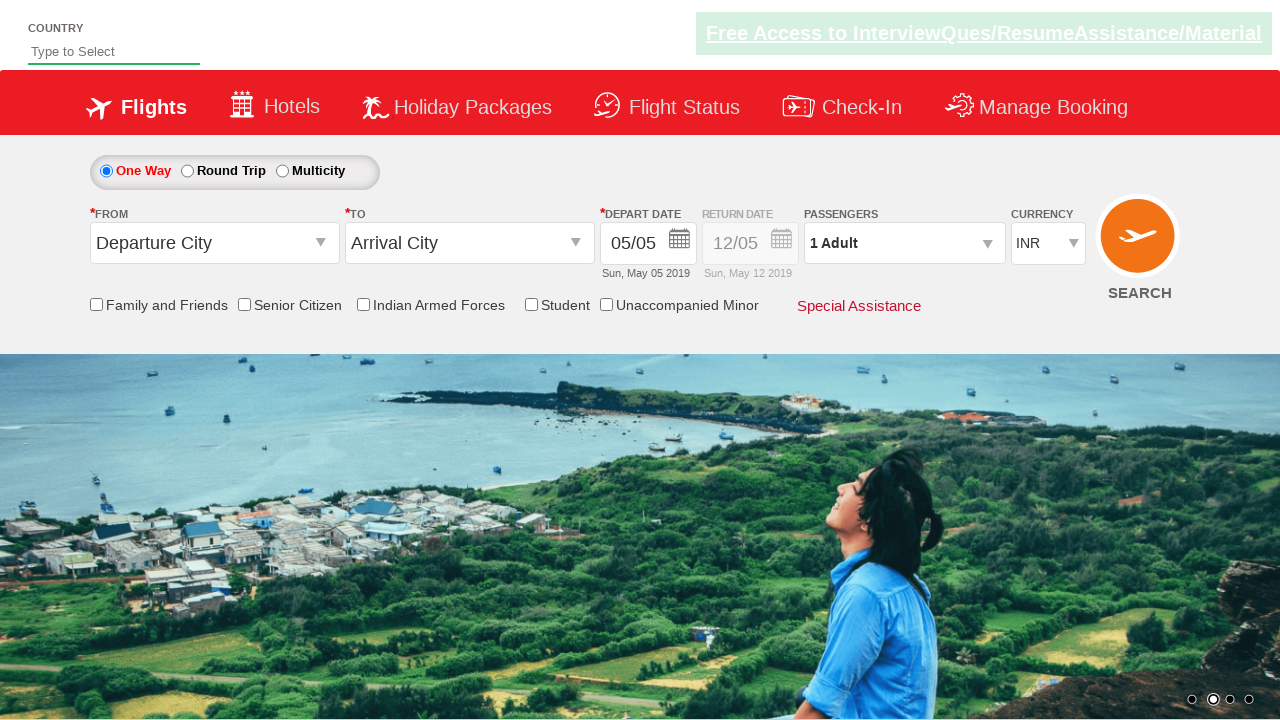

Navigated to https://rahulshettyacademy.com/dropdownsPractise/
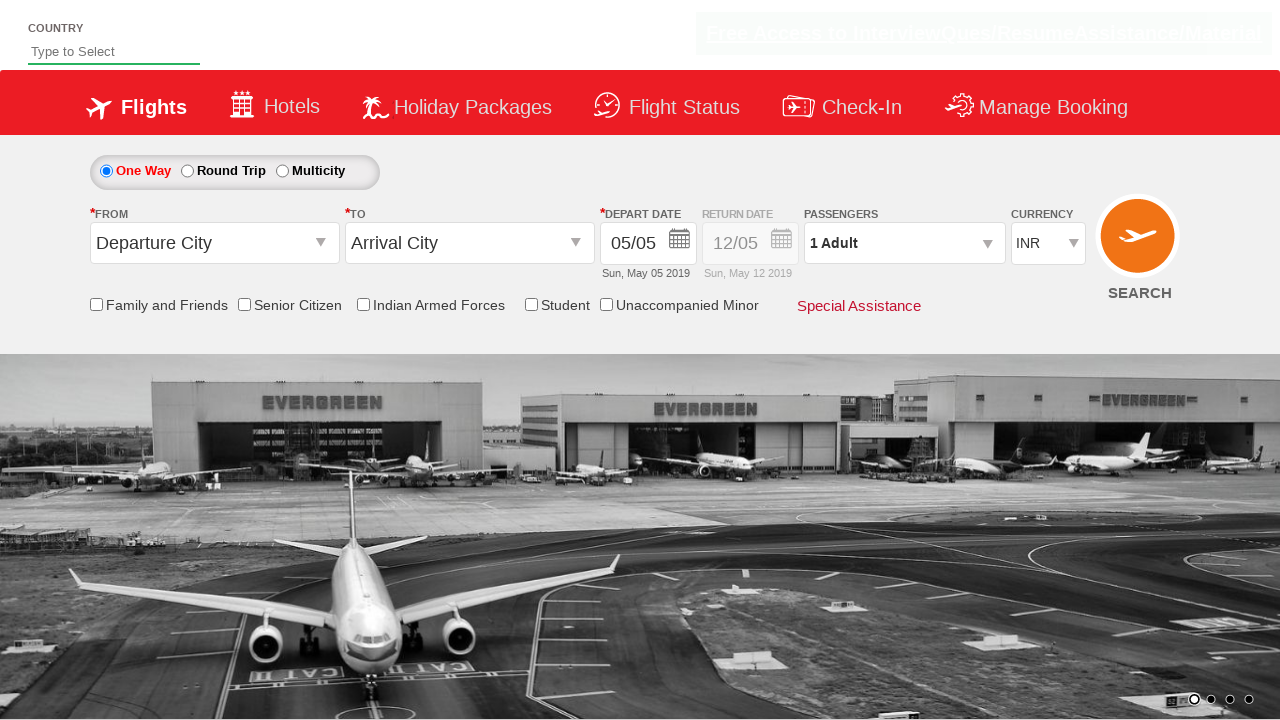

Located Senior Citizen Discount checkbox element
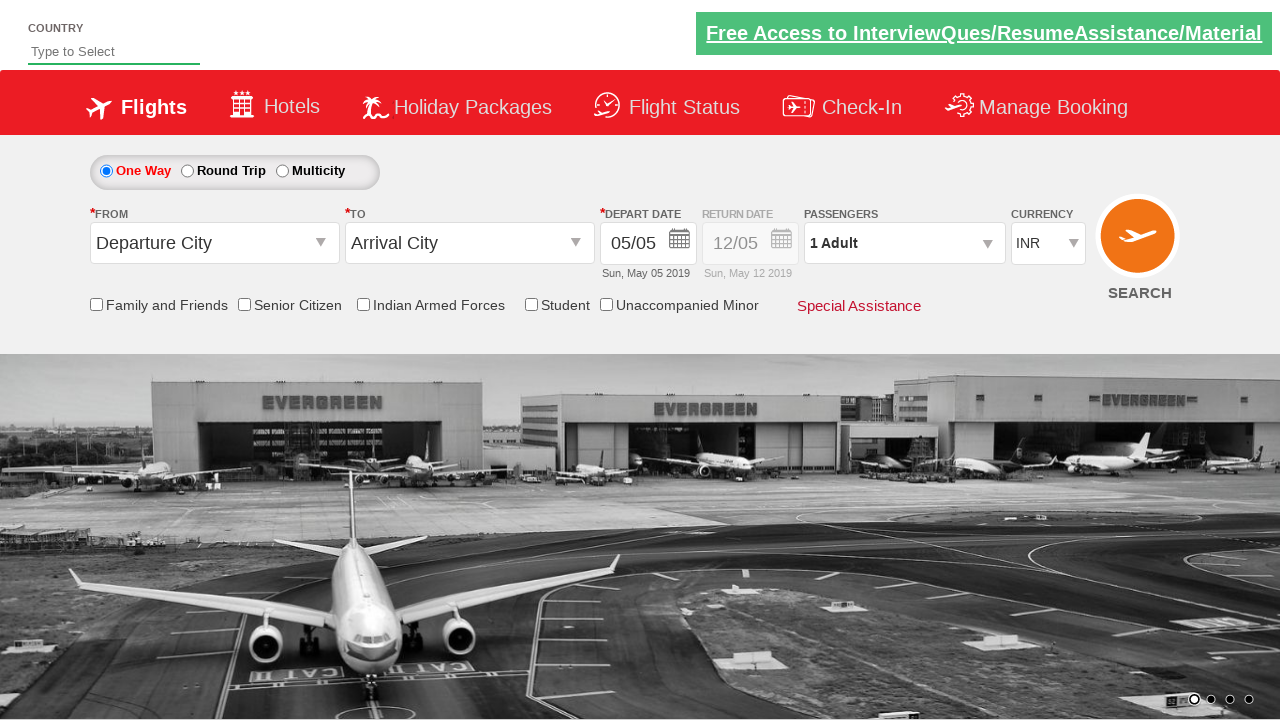

Verified Senior Citizen Discount checkbox is initially unchecked
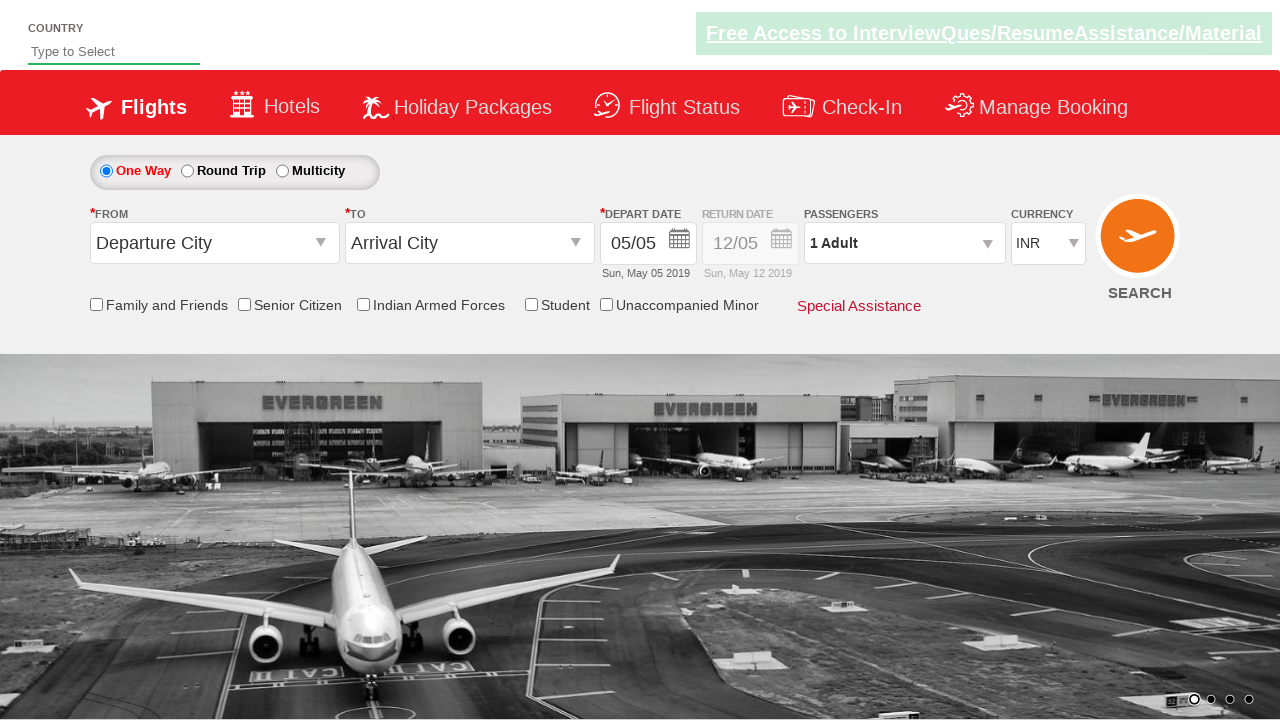

Clicked Senior Citizen Discount checkbox at (244, 304) on input[id*='SeniorCitizenDiscount']
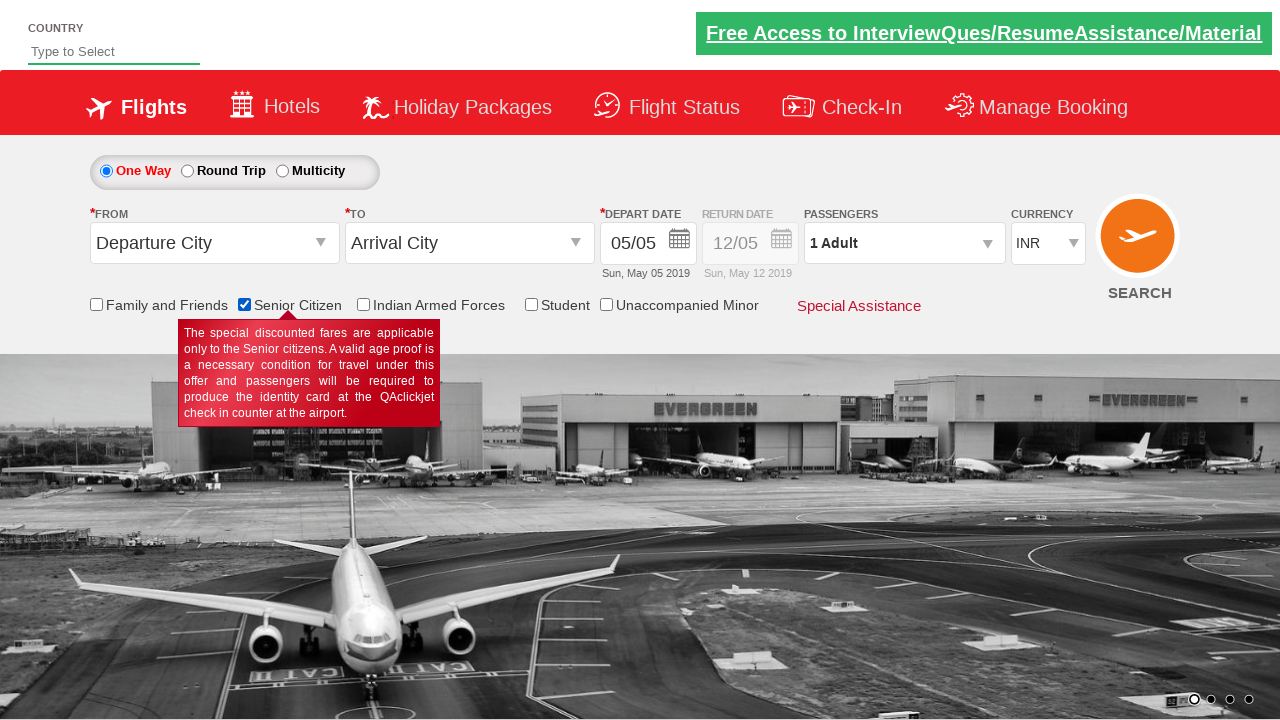

Verified Senior Citizen Discount checkbox is now checked
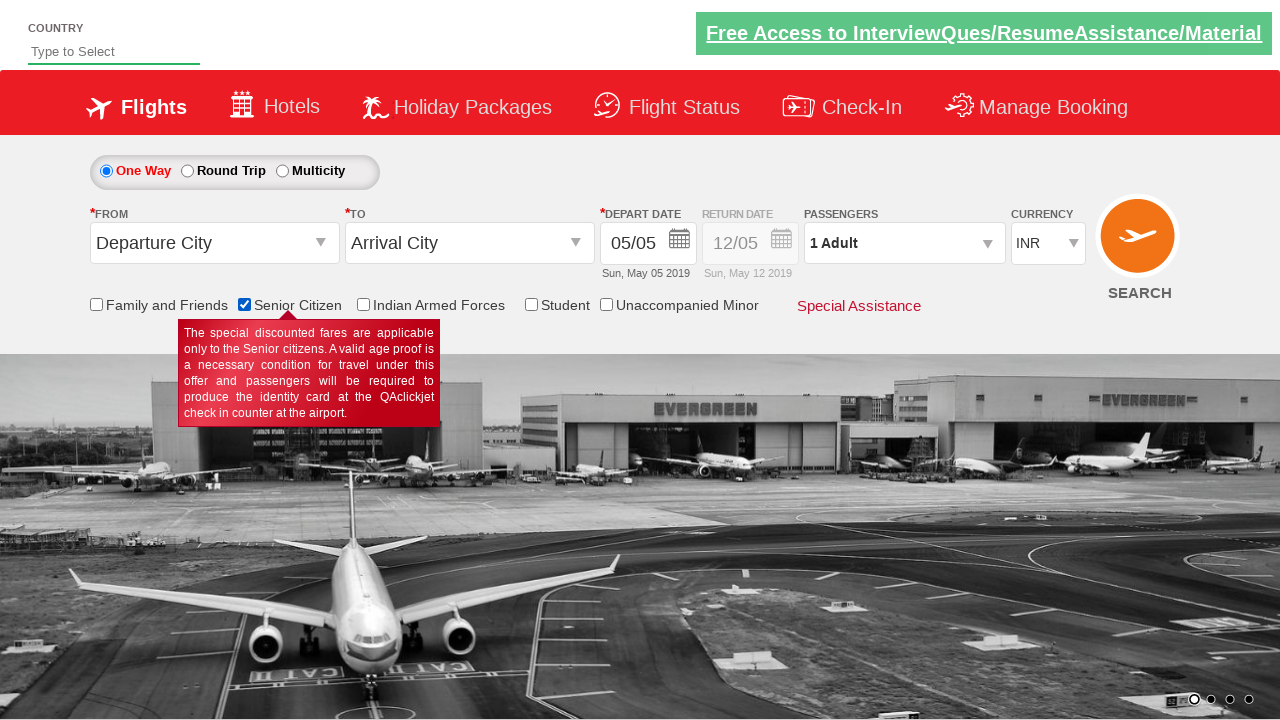

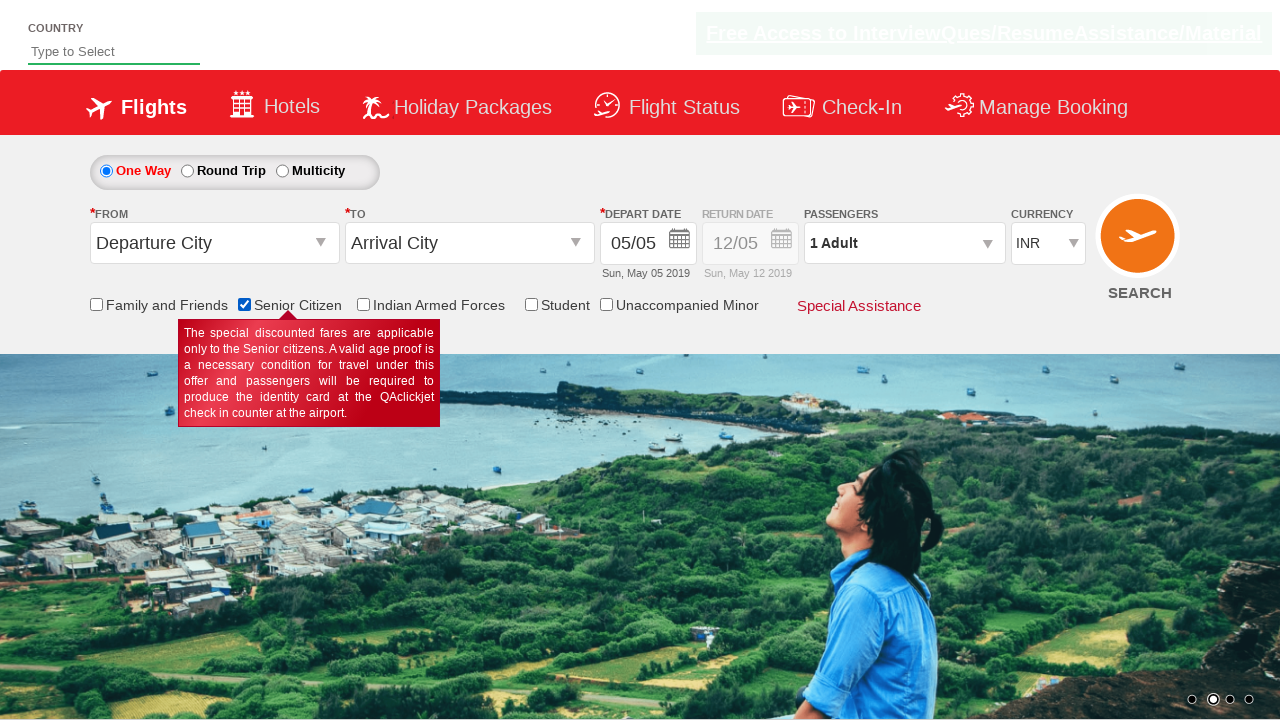